Tests JavaScript native alert by triggering it and accepting the alert dialog

Starting URL: https://sweetalert.js.org/

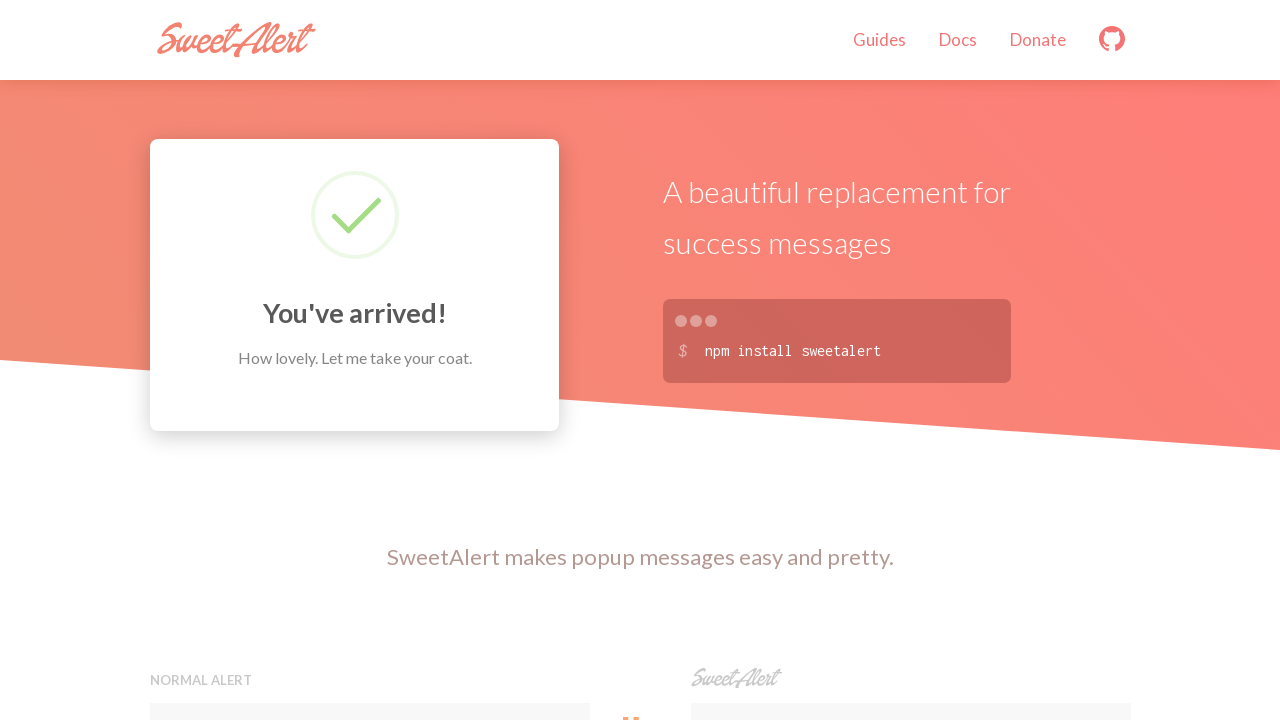

Clicked button to trigger JavaScript alert at (370, 360) on xpath=//button[contains(@onclick,'alert')]
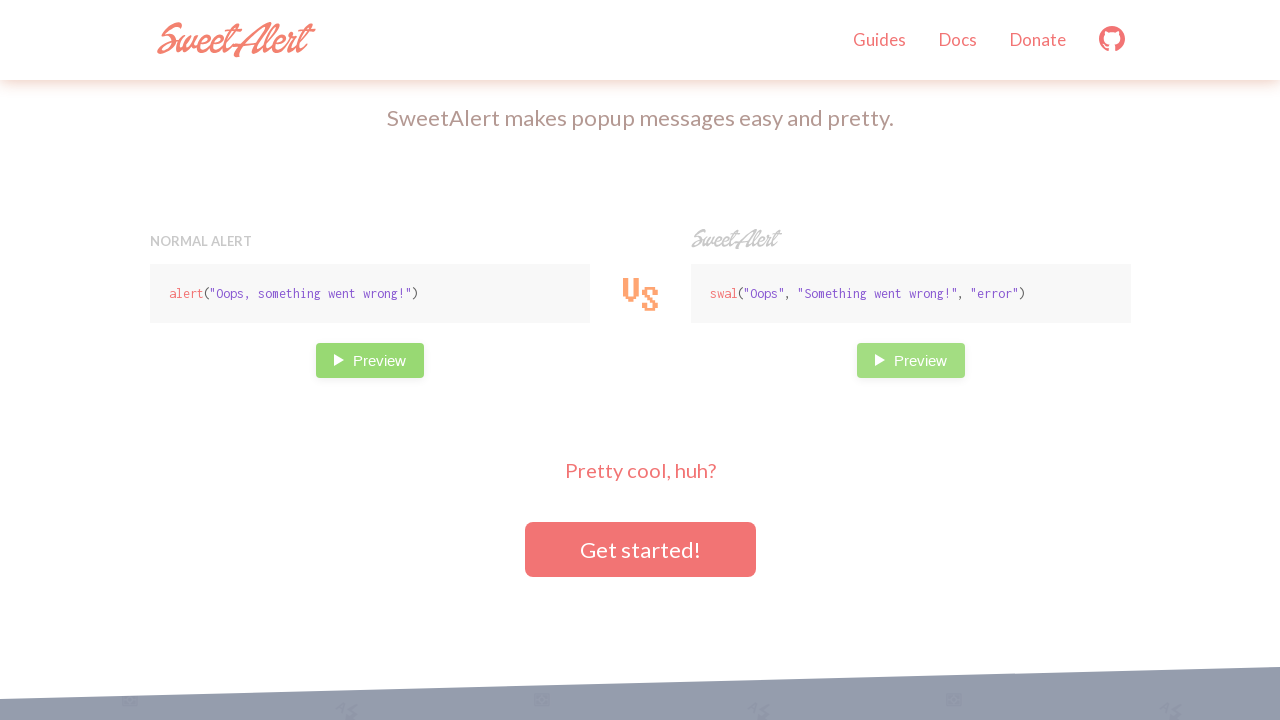

Set up dialog handler and accepted the alert
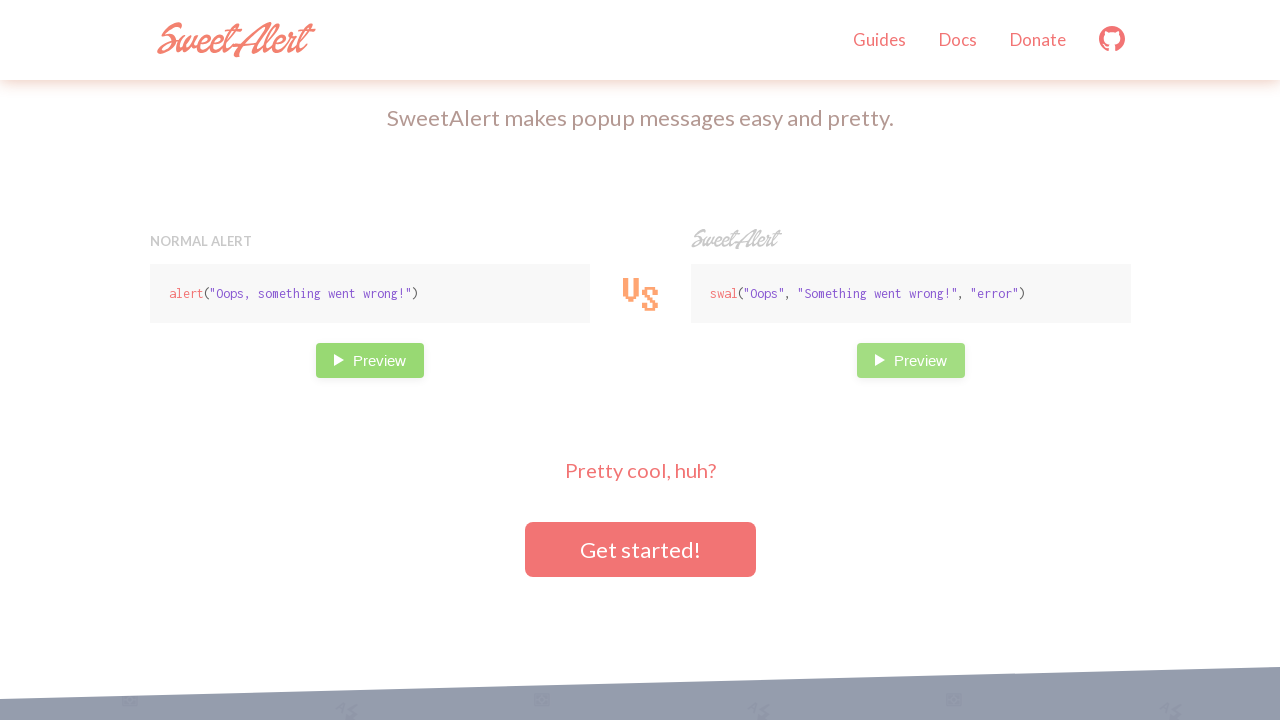

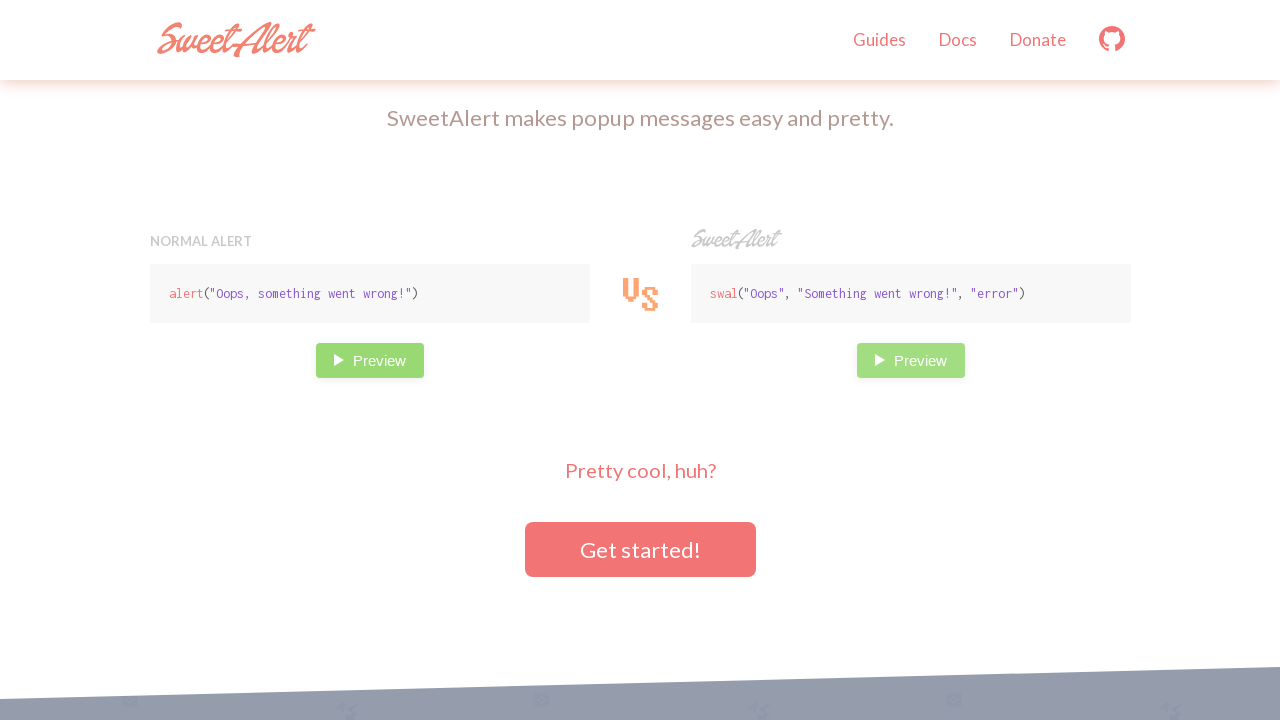